Tests that the clear completed button is hidden when no items are completed

Starting URL: https://demo.playwright.dev/todomvc

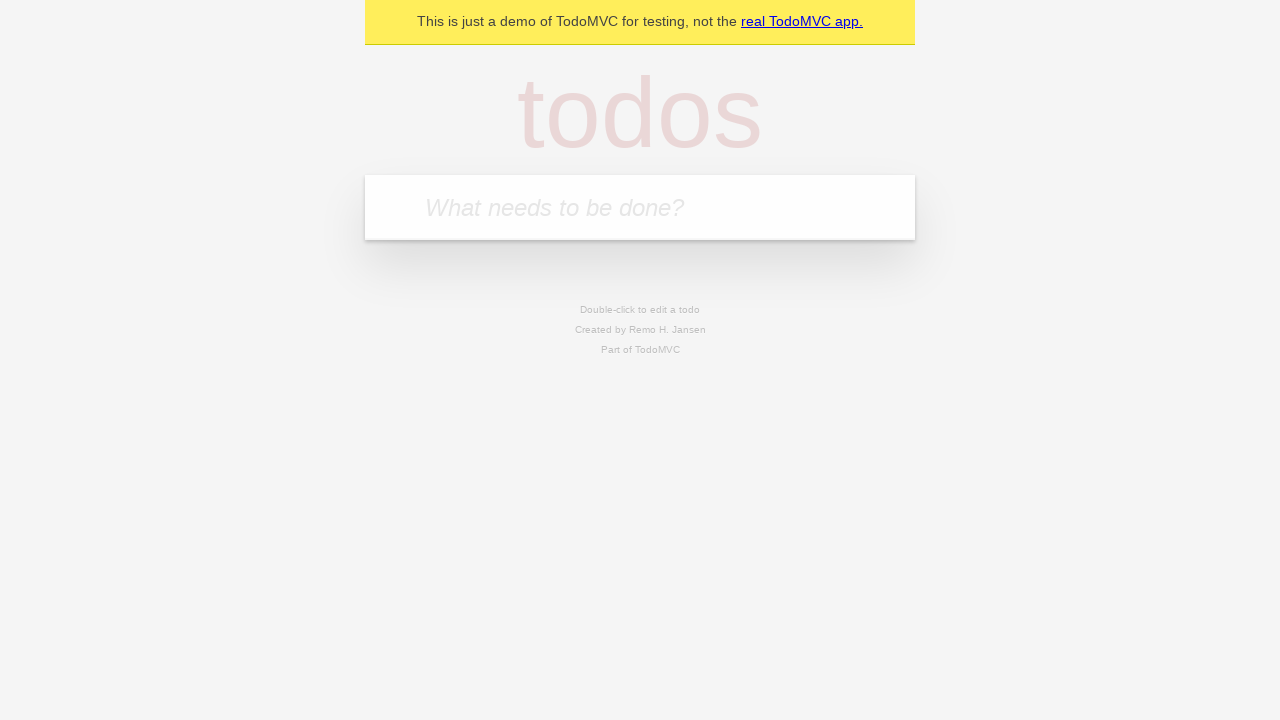

Filled new todo input with 'buy some cheese' on .new-todo
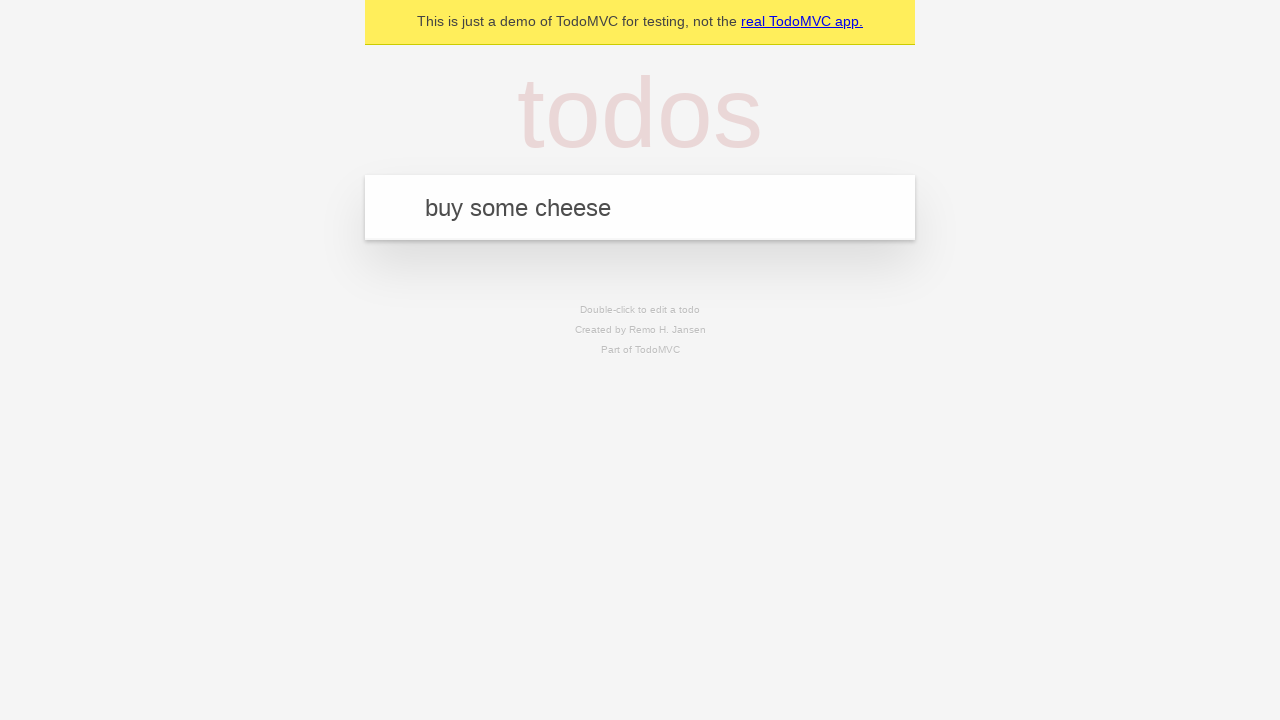

Pressed Enter to add first todo item on .new-todo
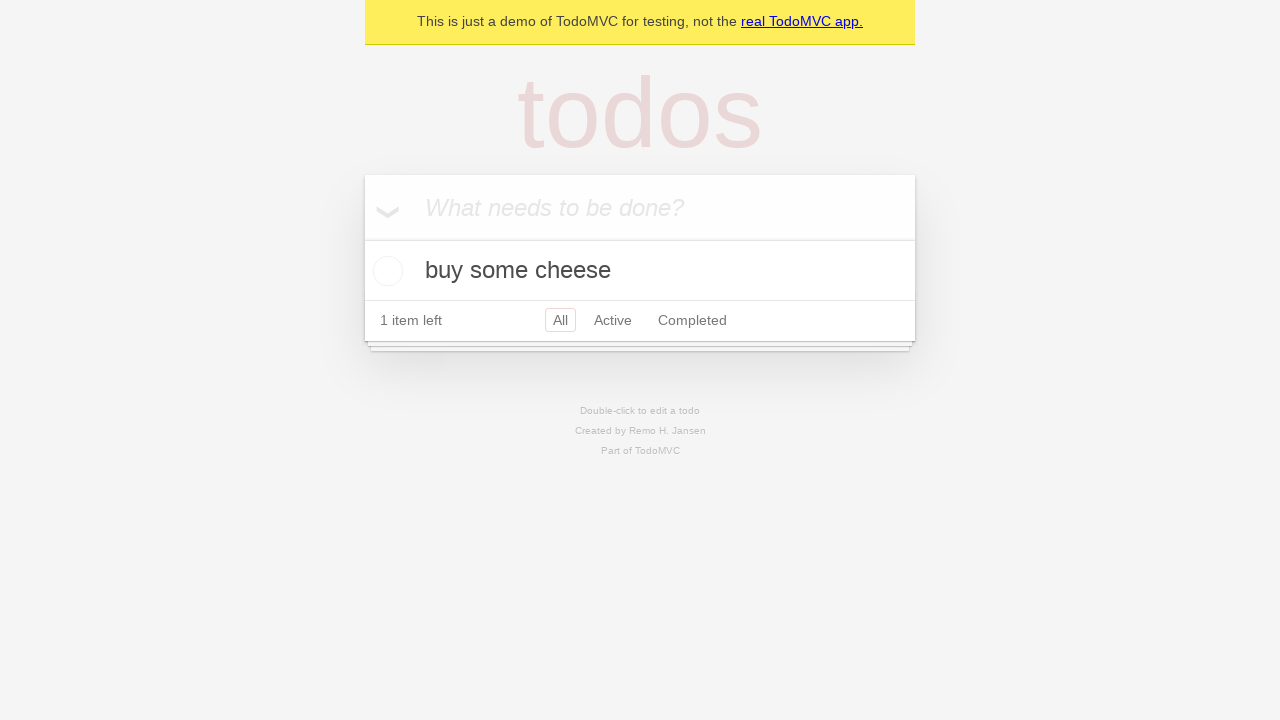

Filled new todo input with 'feed the cat' on .new-todo
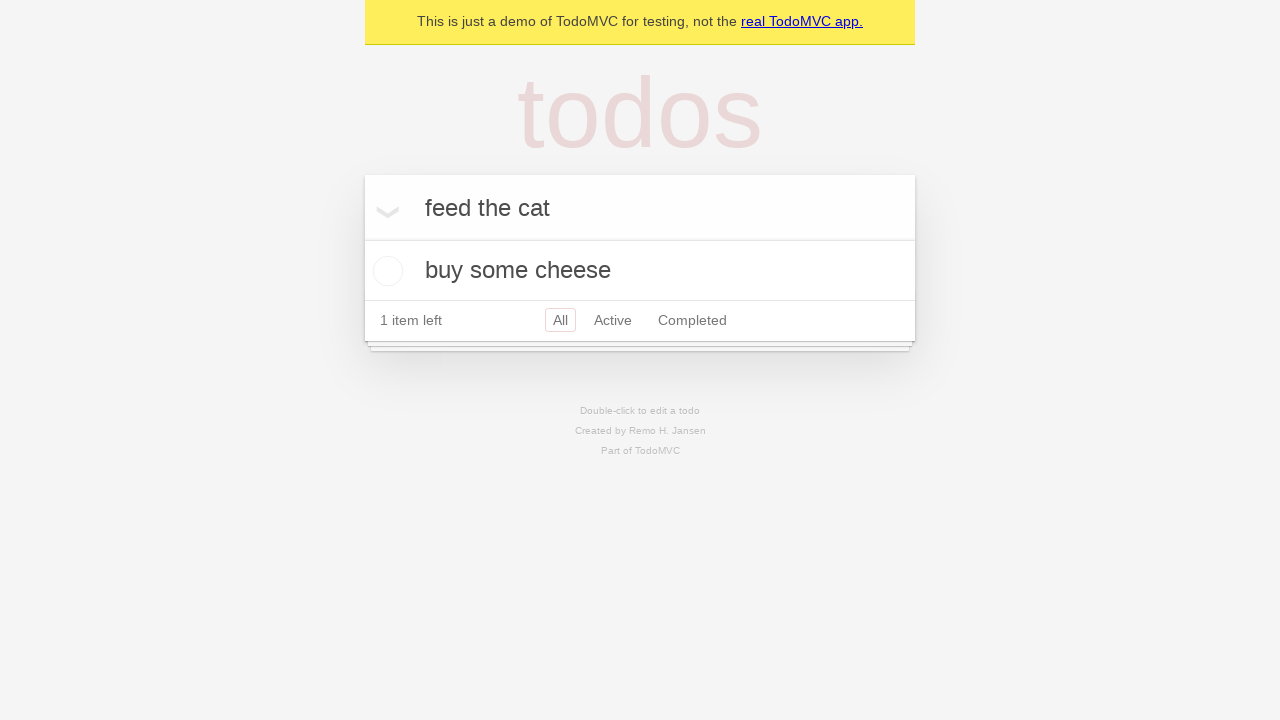

Pressed Enter to add second todo item on .new-todo
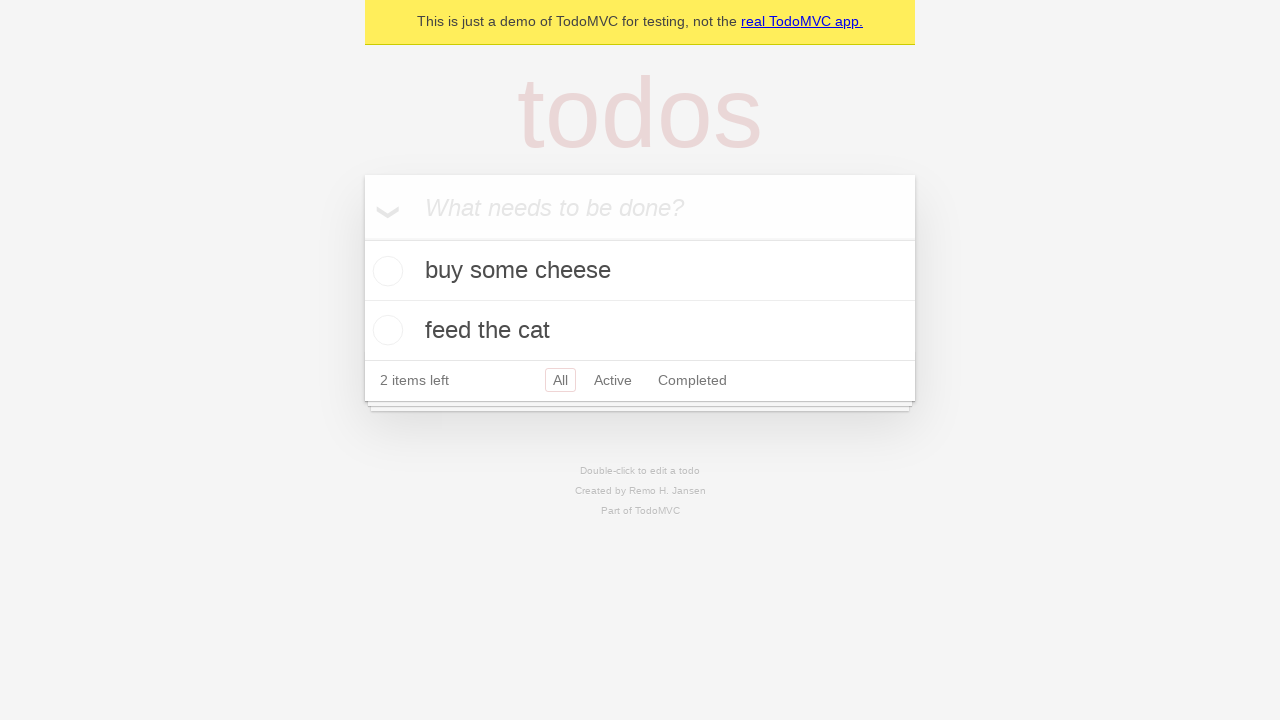

Filled new todo input with 'book a doctors appointment' on .new-todo
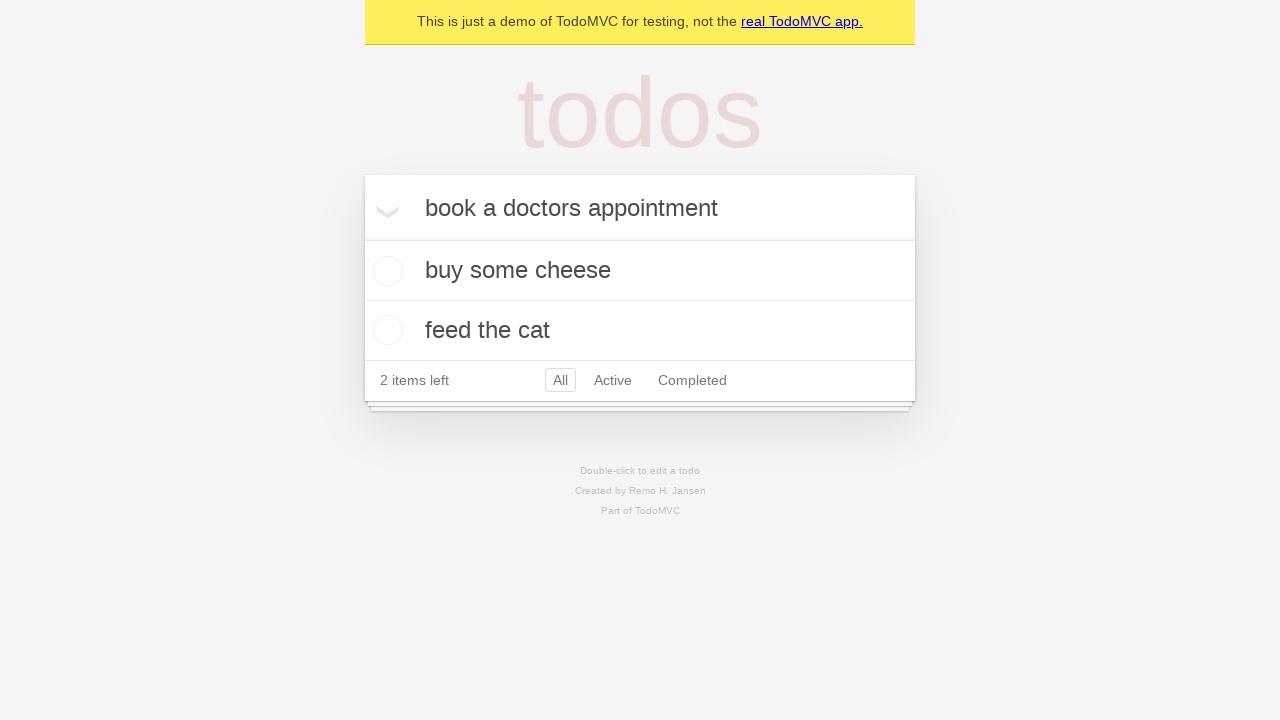

Pressed Enter to add third todo item on .new-todo
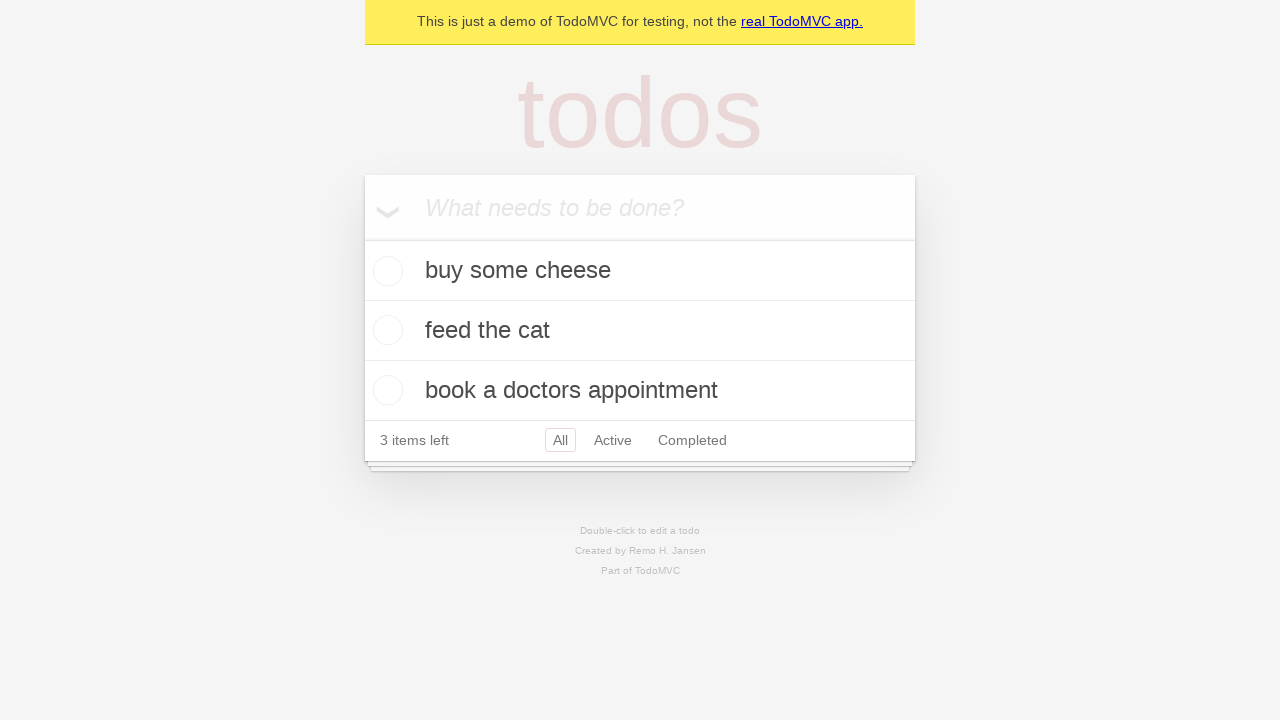

Checked the first todo item as completed at (385, 271) on .todo-list li .toggle >> nth=0
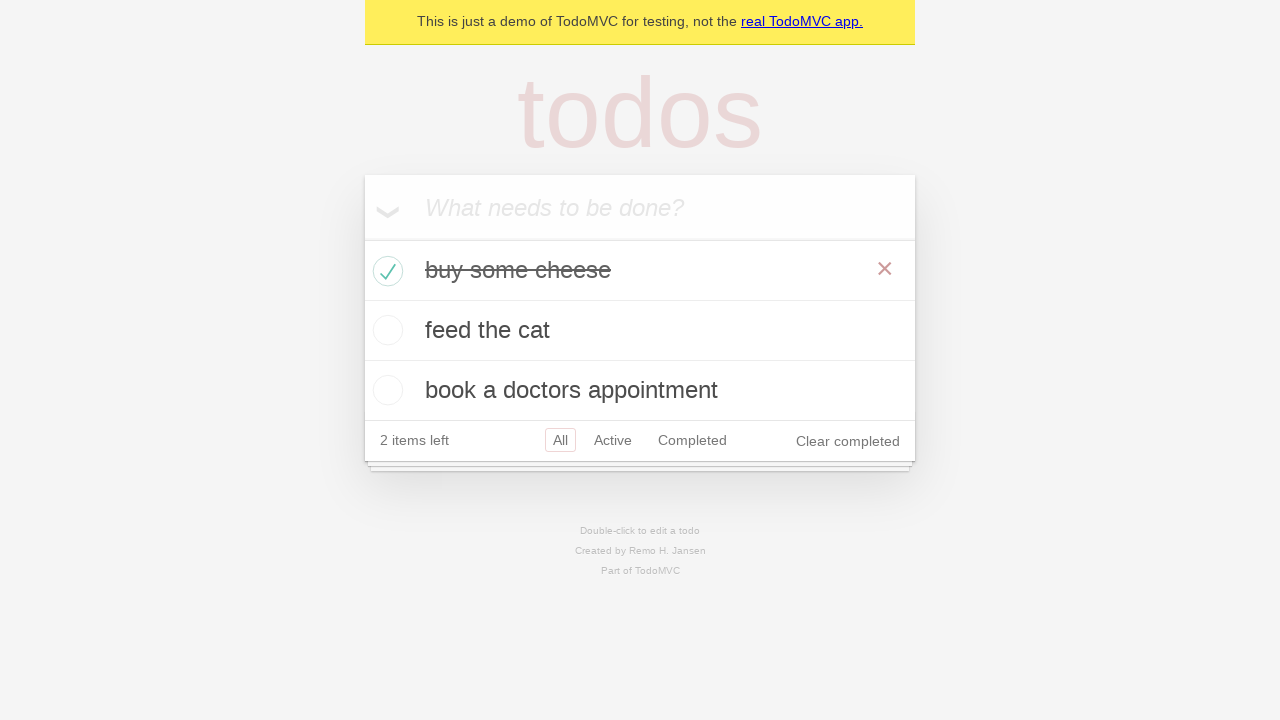

Clicked clear completed button to remove completed item at (848, 441) on .clear-completed
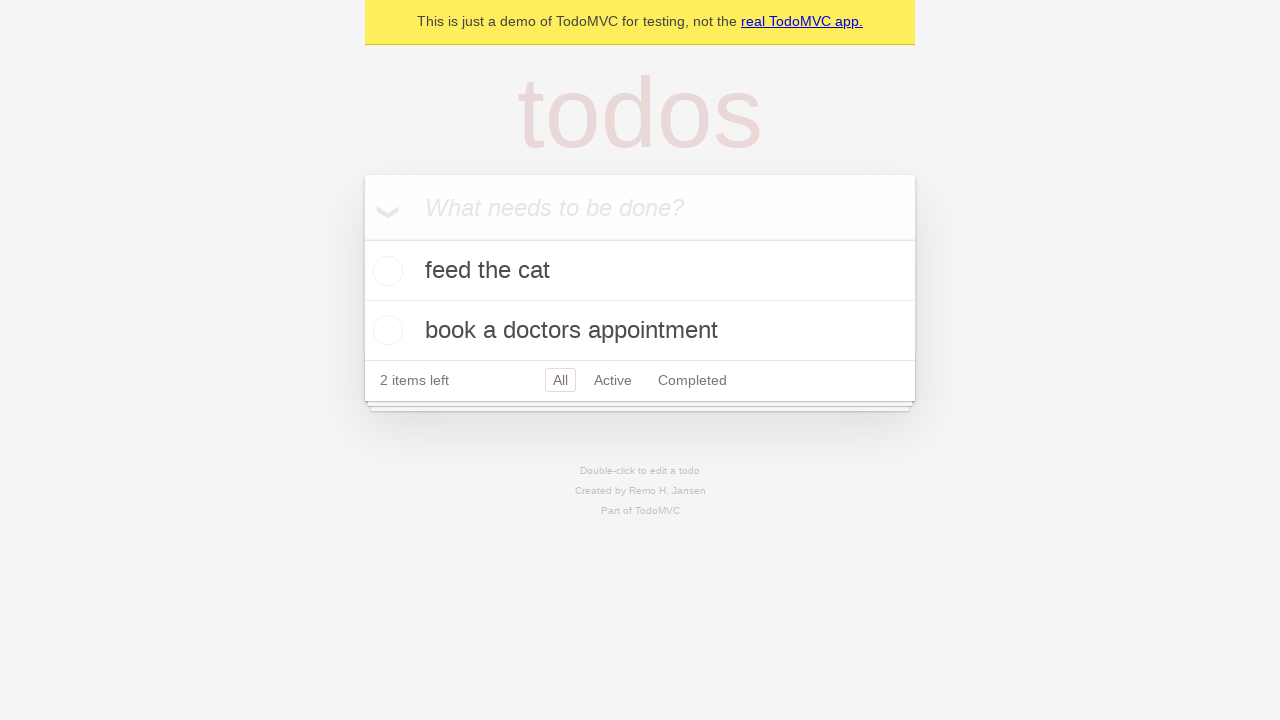

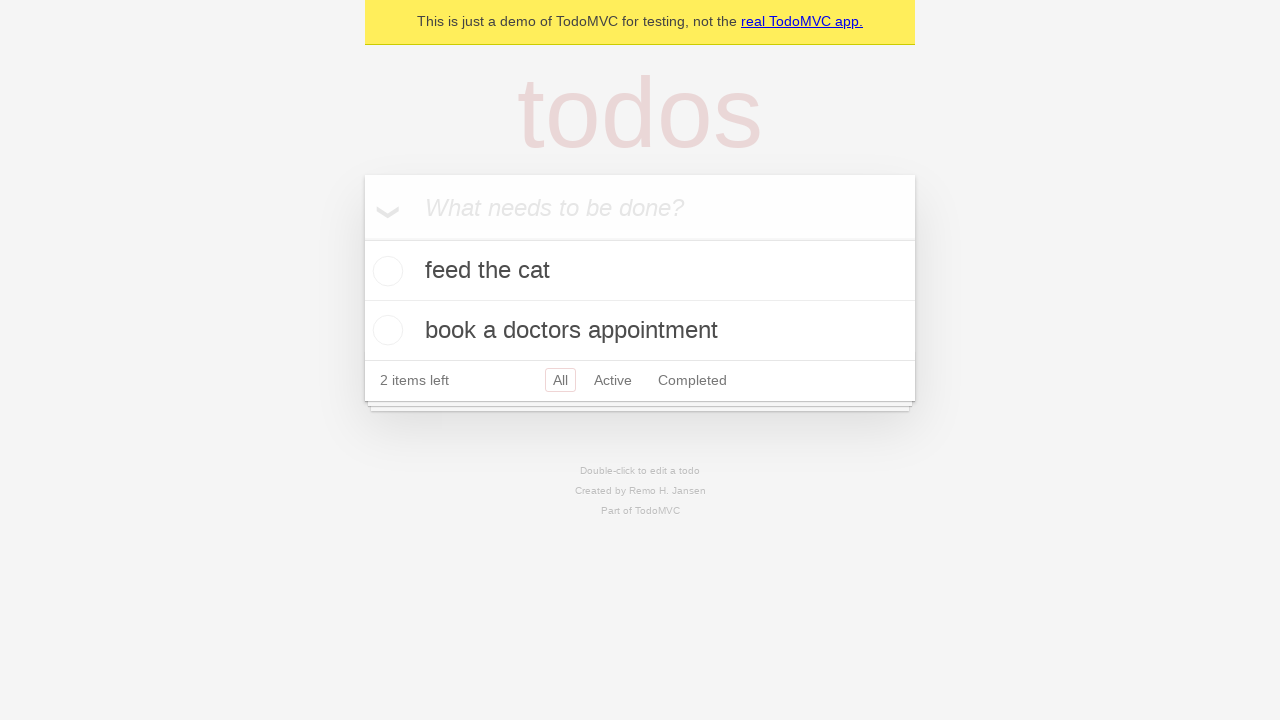